Tests jQuery UI datepicker functionality by opening the calendar, navigating to the next month, and selecting a specific date

Starting URL: https://jqueryui.com/datepicker/

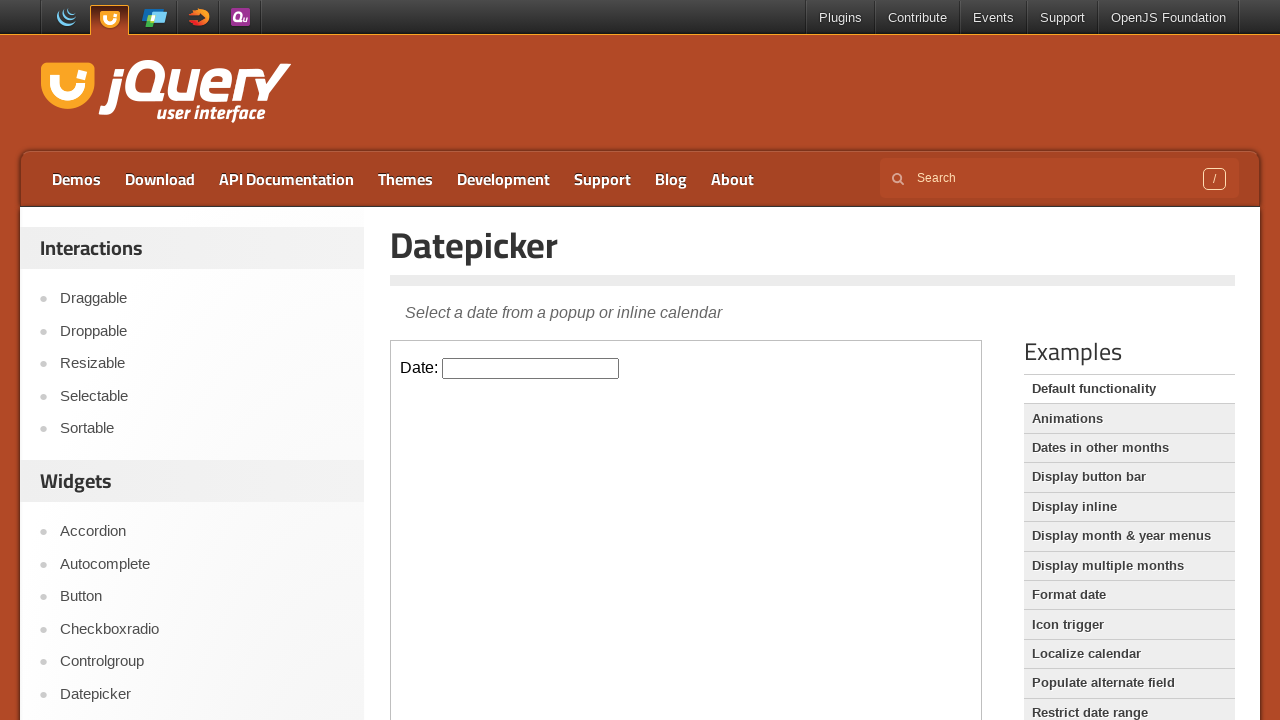

Located the datepicker demo iframe
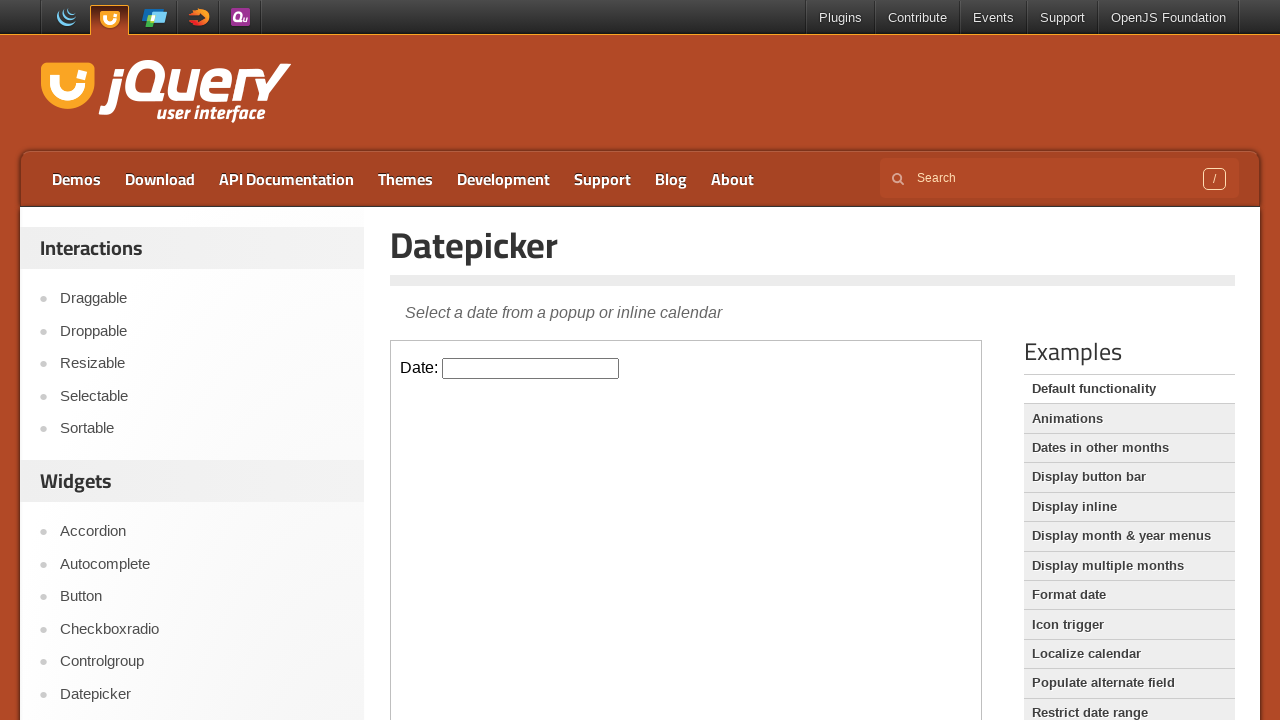

Clicked on the datepicker input field to open calendar at (531, 368) on xpath=//iframe[@class='demo-frame'] >> internal:control=enter-frame >> #datepick
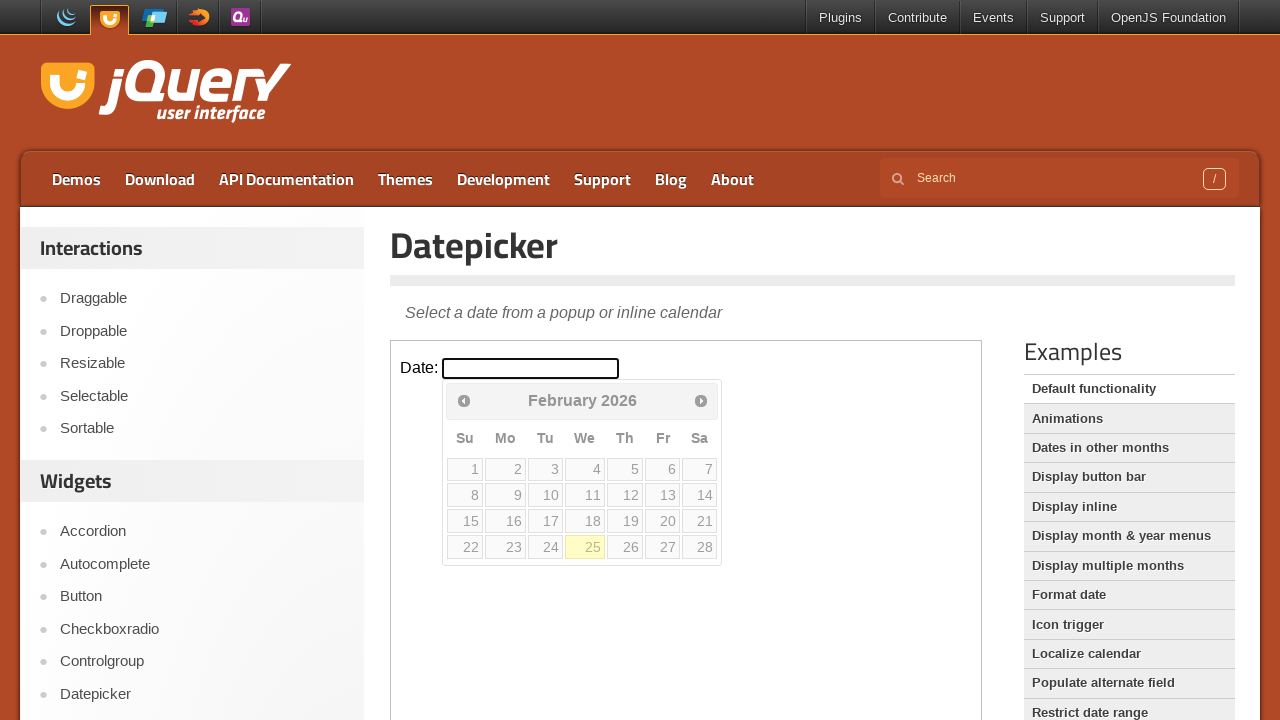

Clicked Next button to navigate to the next month at (701, 400) on xpath=//iframe[@class='demo-frame'] >> internal:control=enter-frame >> xpath=//s
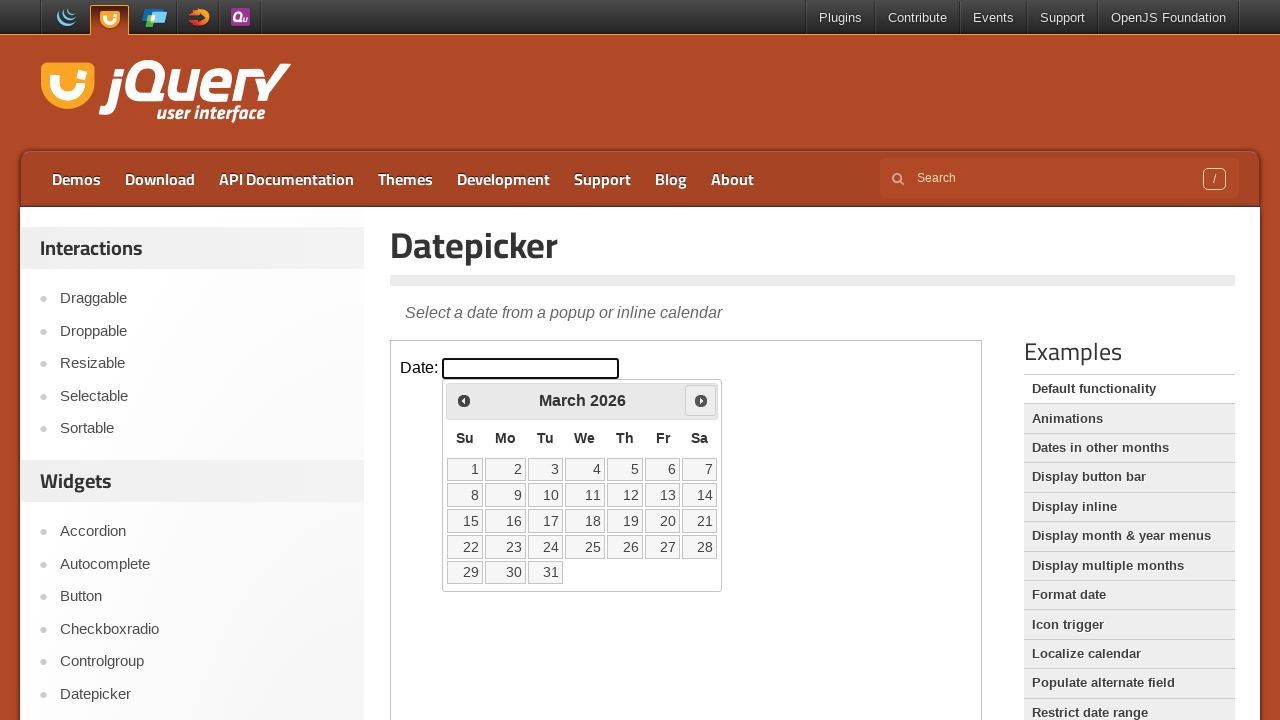

Selected the 22nd day from the calendar at (465, 547) on xpath=//iframe[@class='demo-frame'] >> internal:control=enter-frame >> xpath=//a
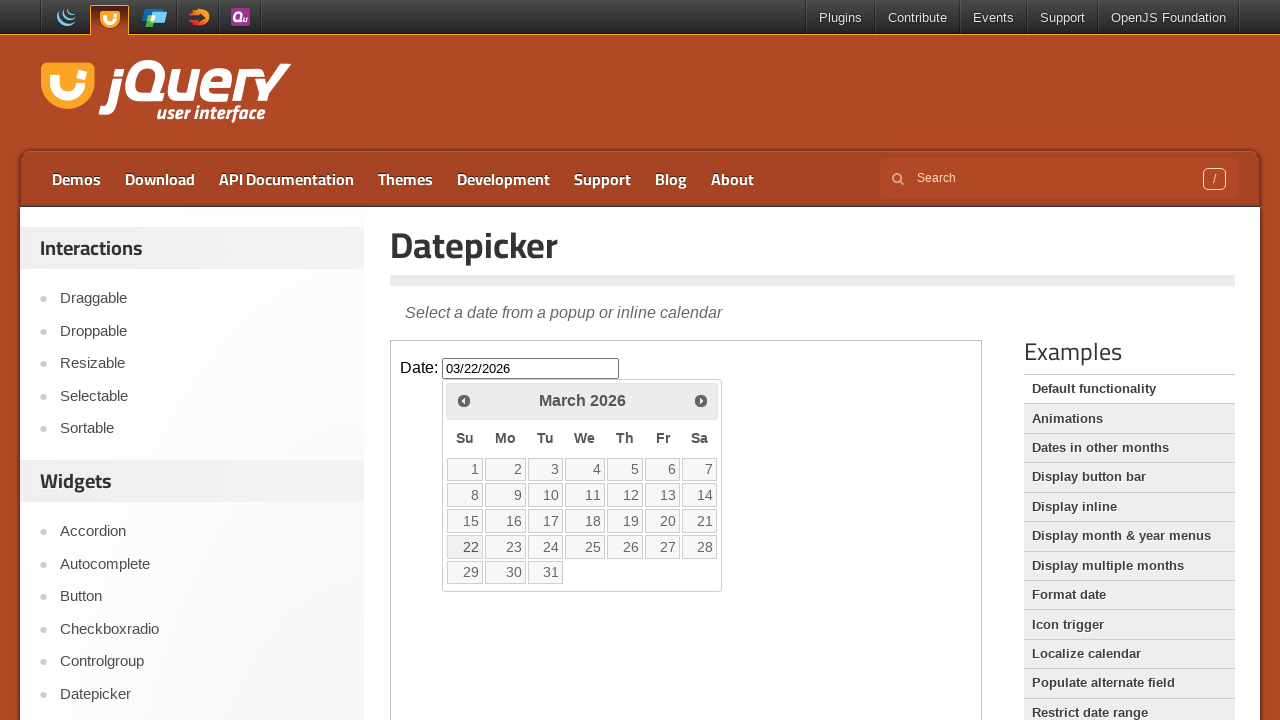

Retrieved selected date value: 03/22/2026
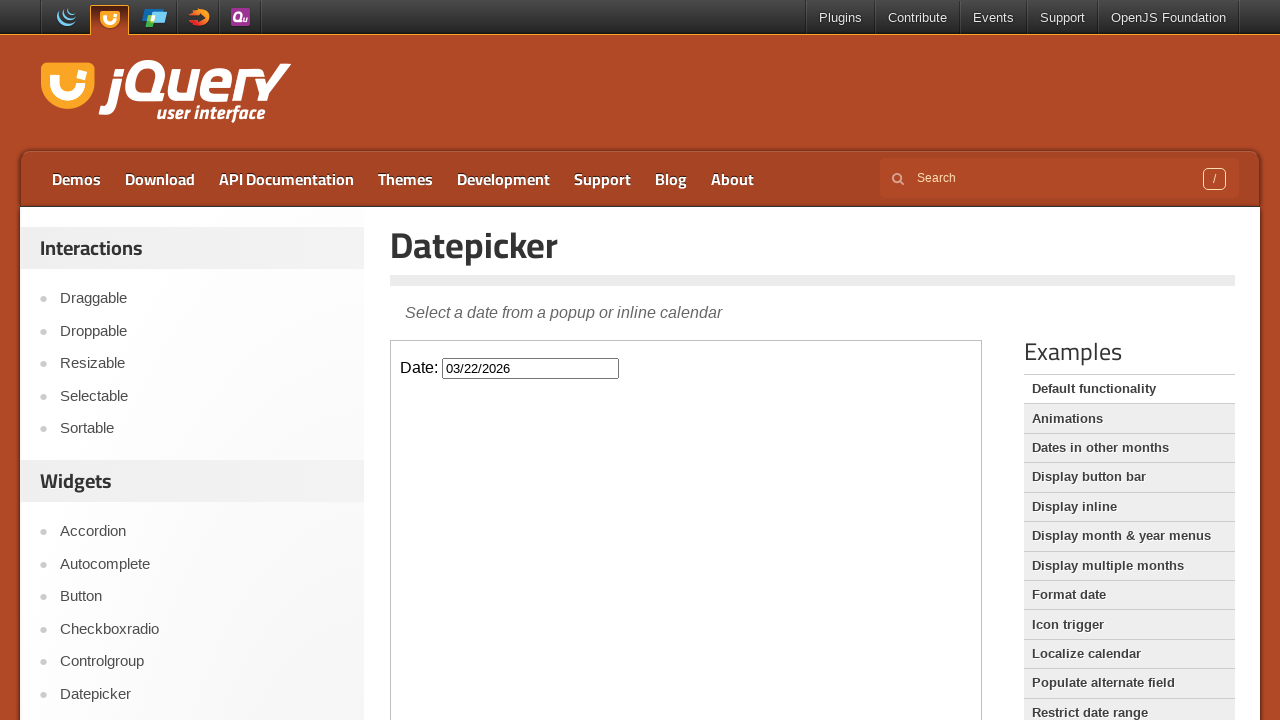

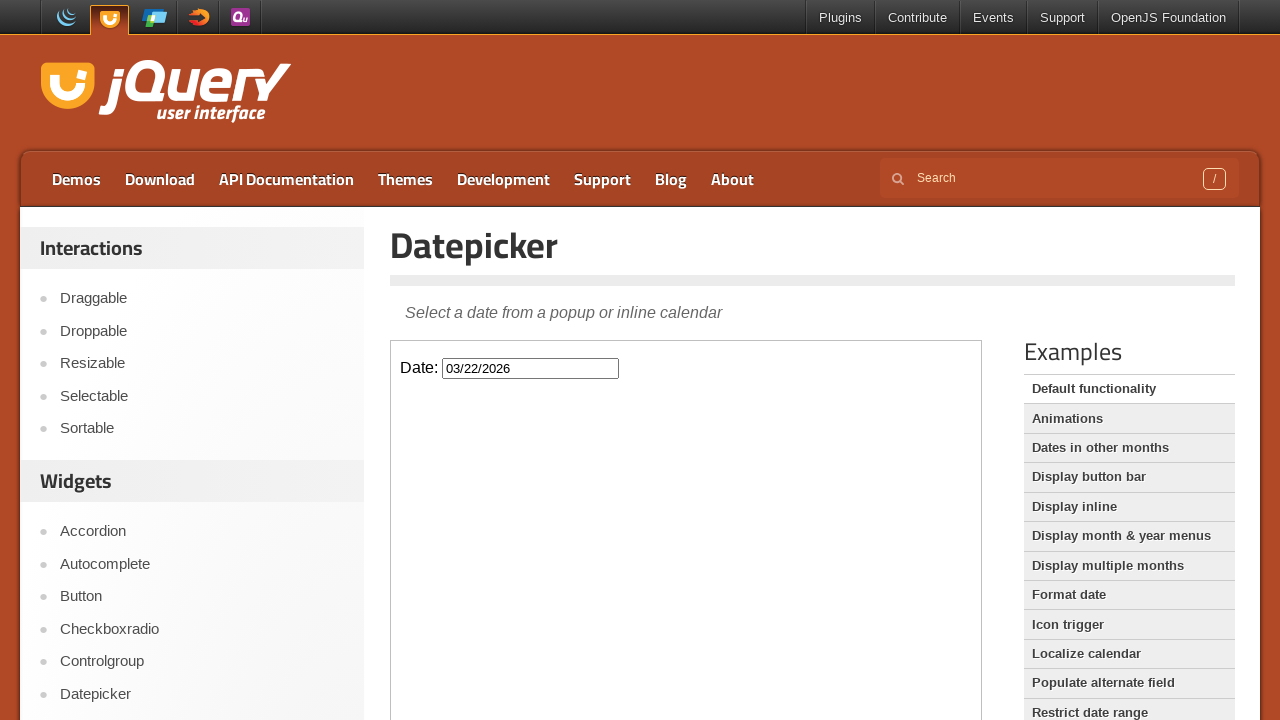